Tests A/B testing page by clicking the A/B Test link and verifying the page title header is one of the expected values

Starting URL: https://the-internet.herokuapp.com/

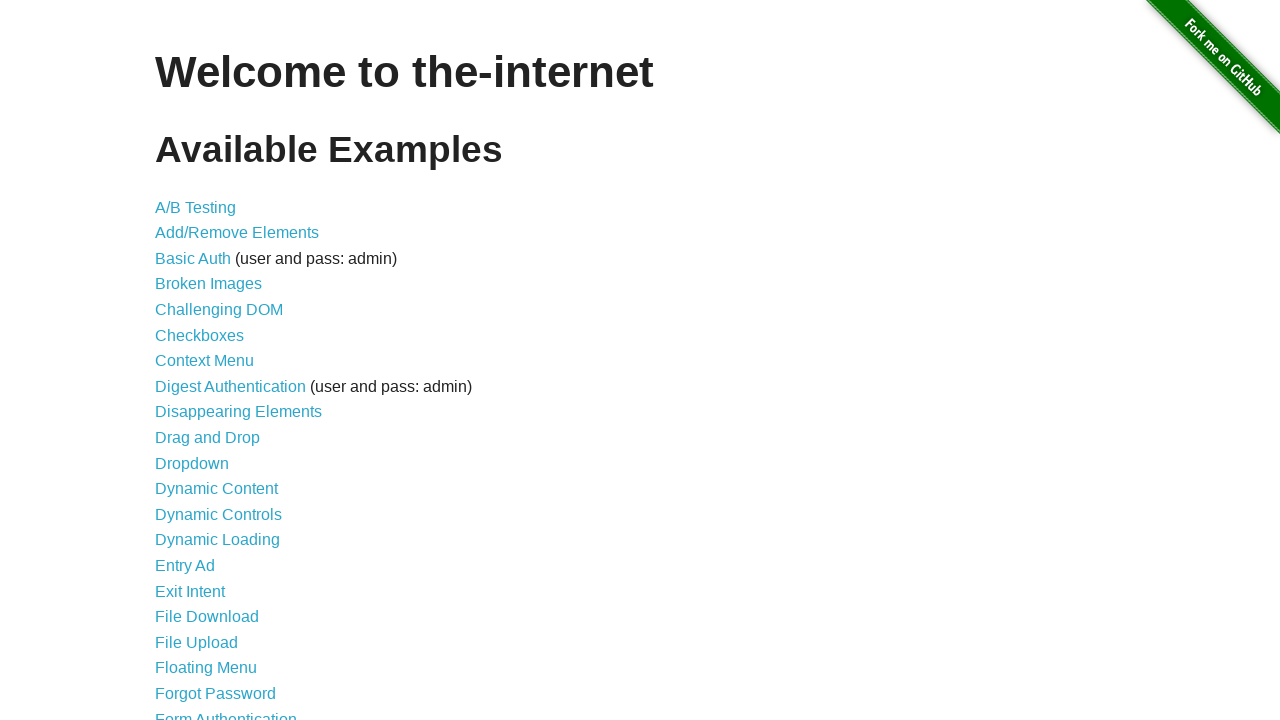

Clicked the A/B Test link at (196, 207) on a[href='/abtest']
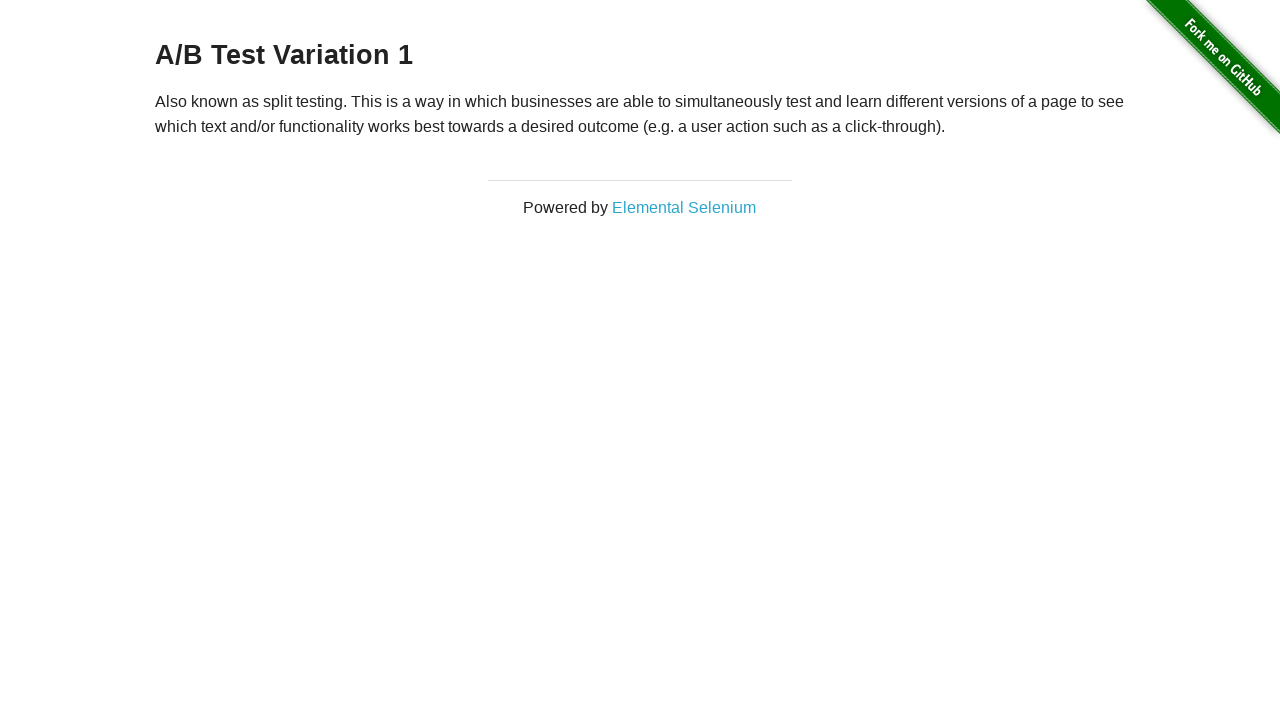

Page header (h3) loaded
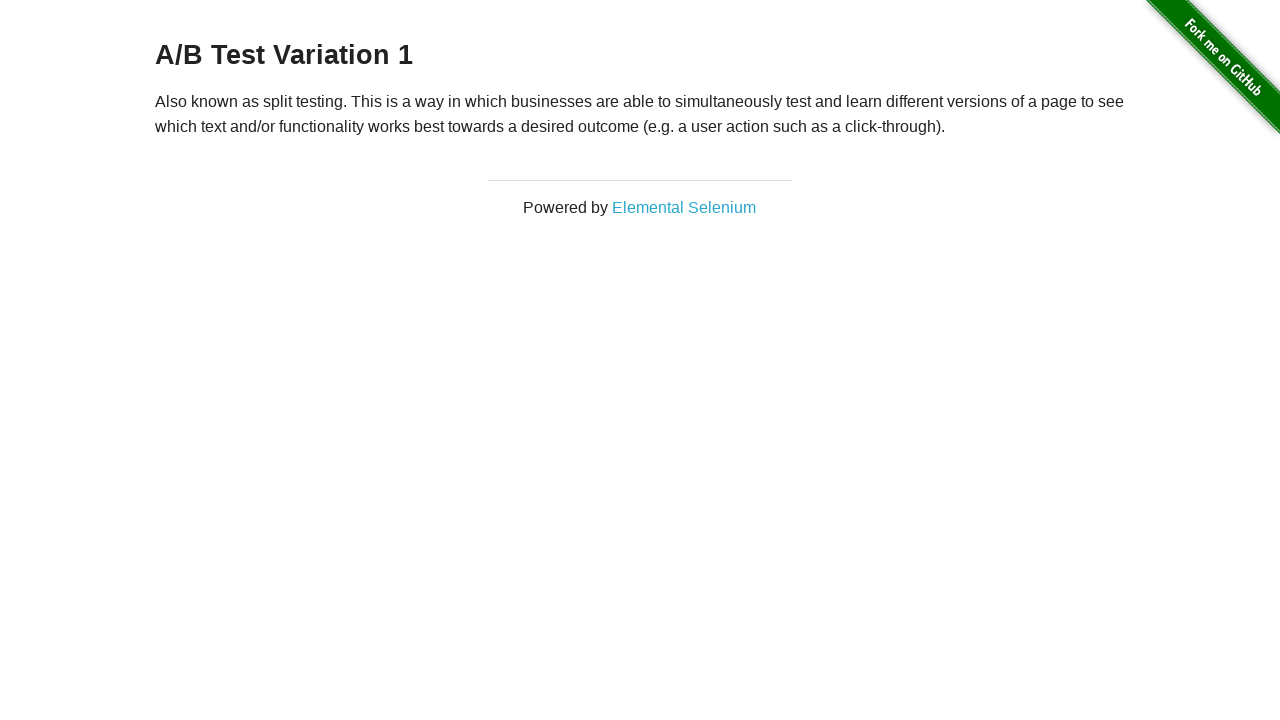

Retrieved page header text: 'A/B Test Variation 1'
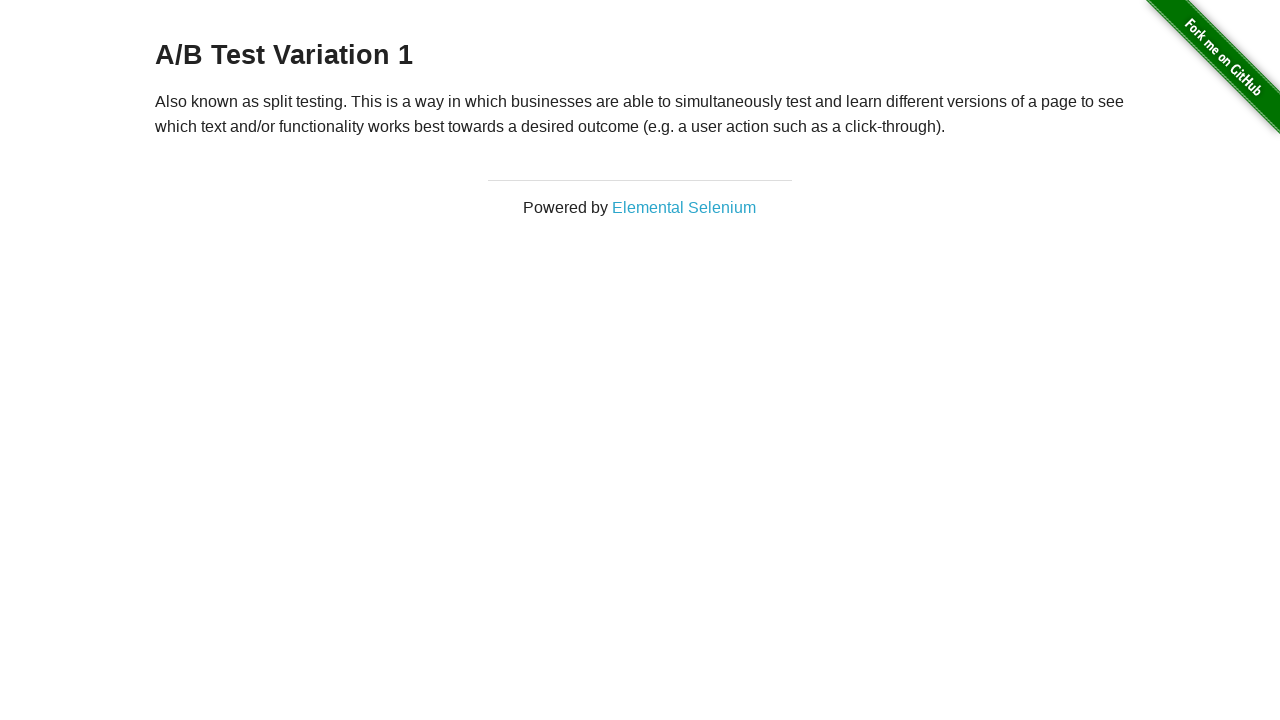

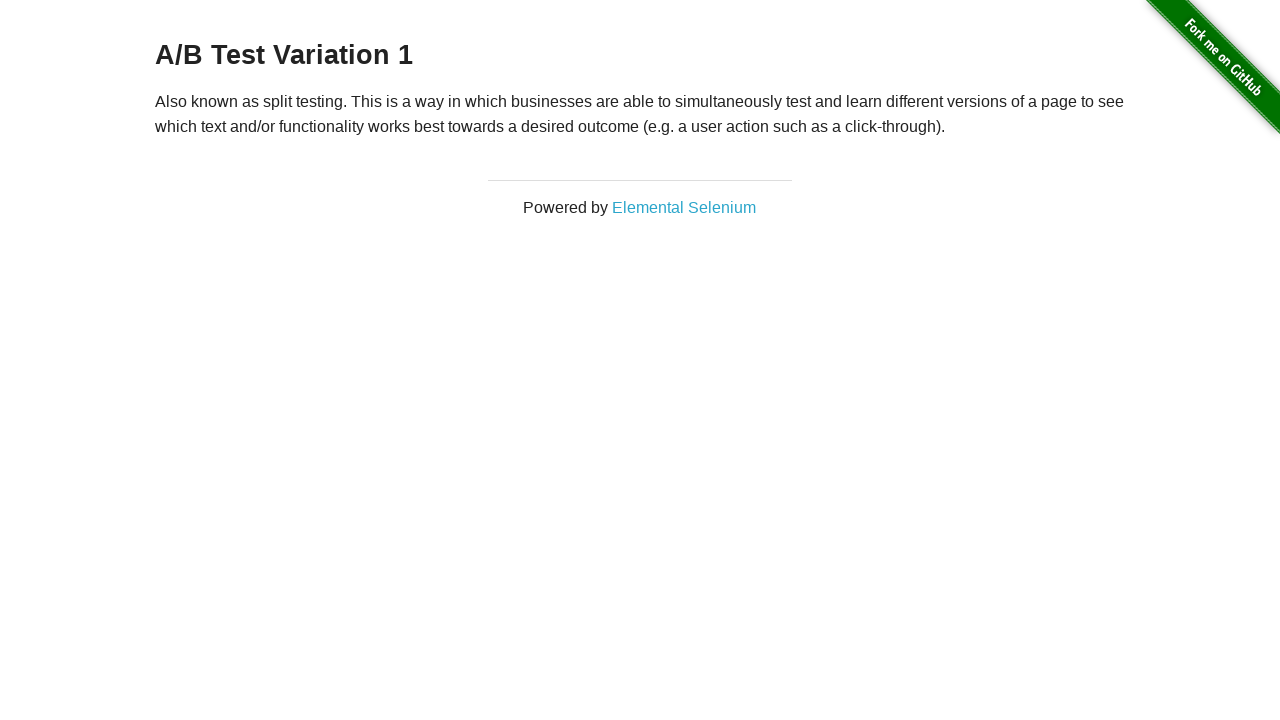